Tests clicking the success button after triggering an AJAX request, relying on default timeout behavior.

Starting URL: http://uitestingplayground.com/ajax

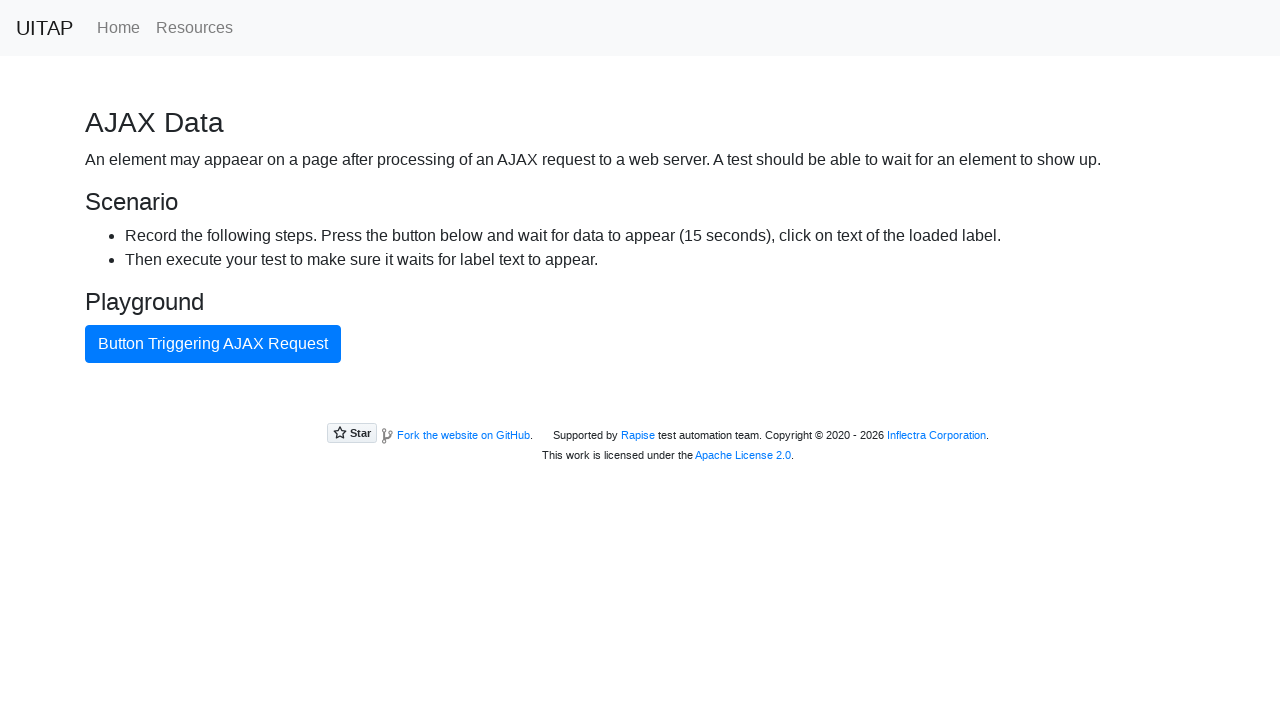

Navigated to AJAX test playground
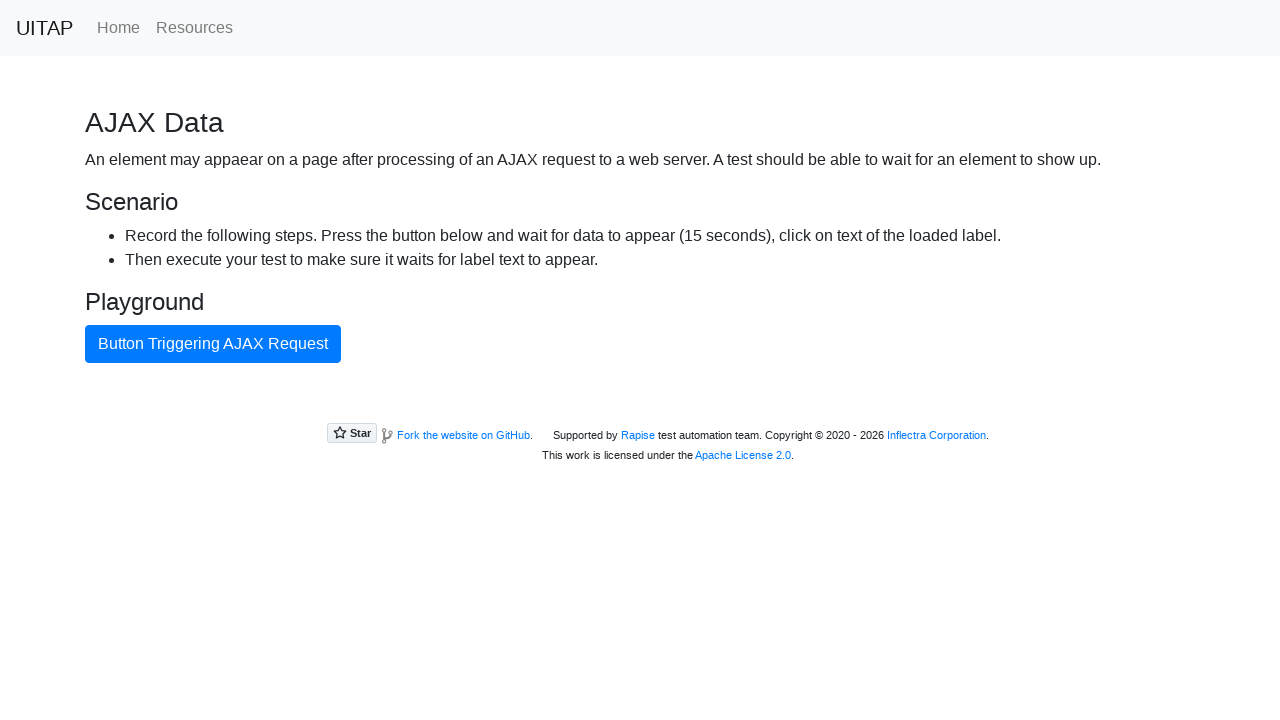

Clicked button triggering AJAX request at (213, 344) on internal:text="Button Triggering AJAX Request"i
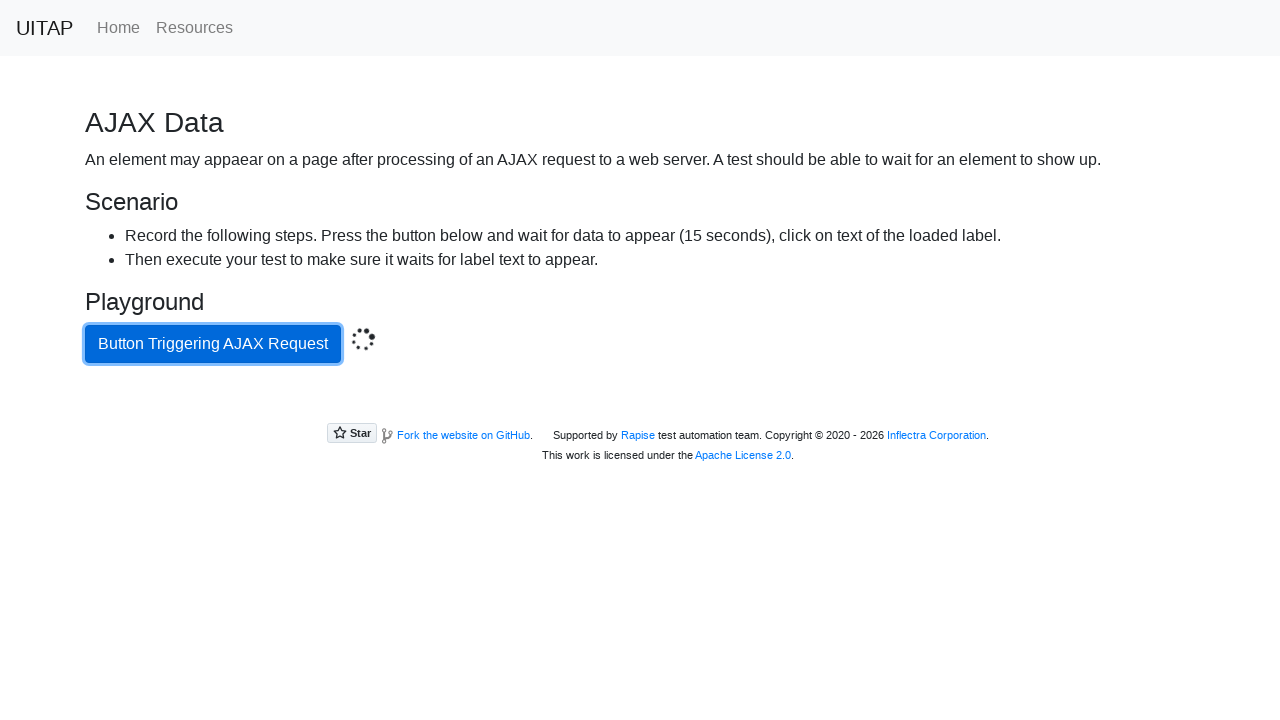

Clicked success button after AJAX request completed at (640, 405) on .bg-success
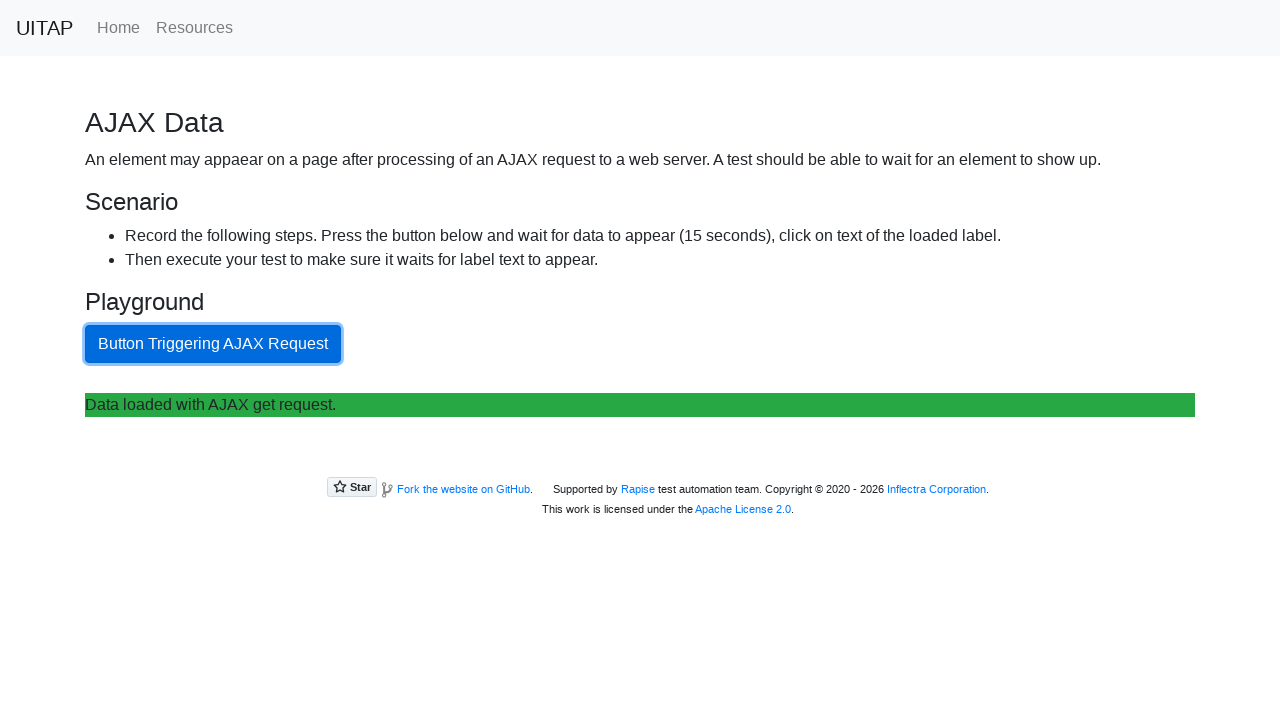

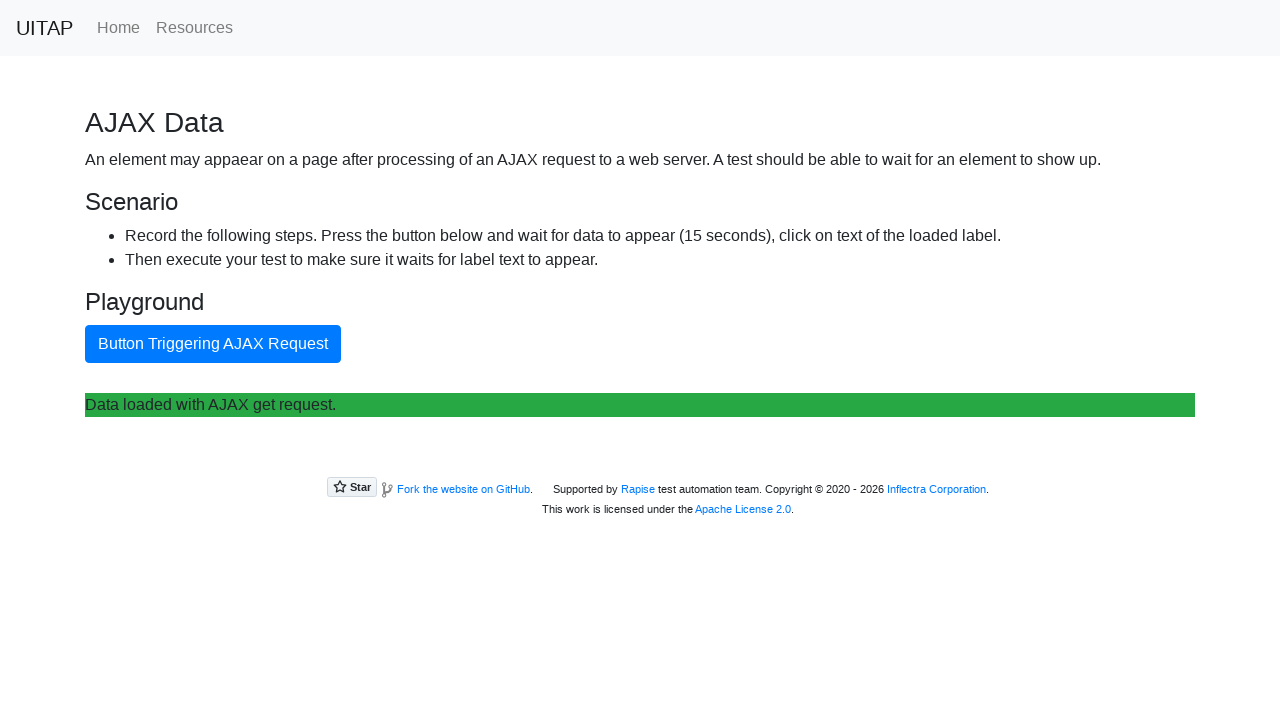